Tests registration validation when confirm password doesn't match password field

Starting URL: http://railwayb1.somee.com/Page/HomePage.cshtml

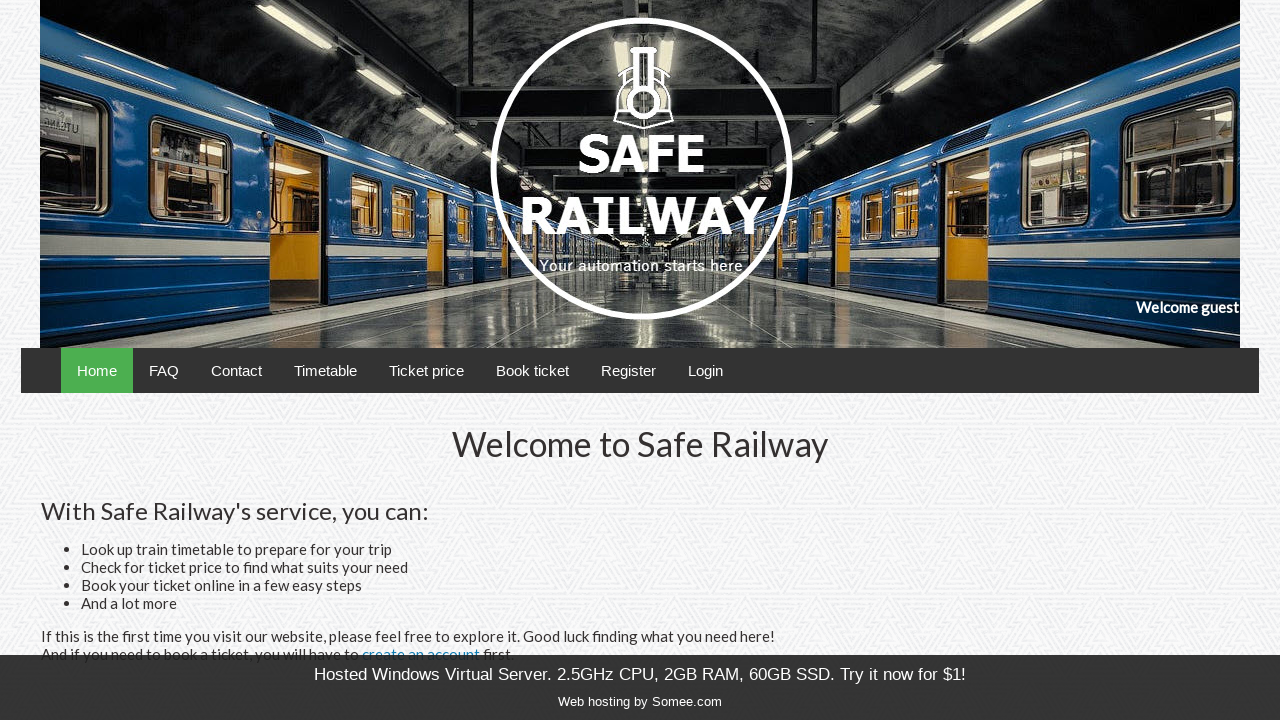

Clicked Register link at (628, 370) on text=Register
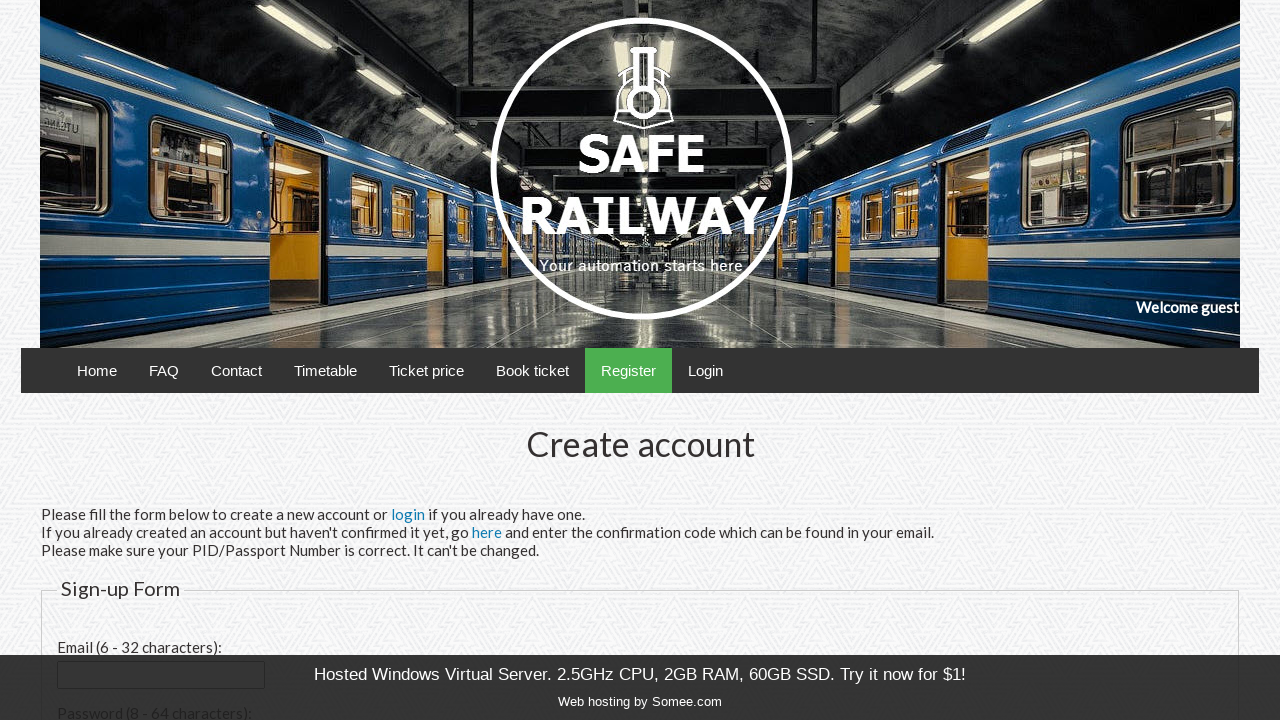

Filled email field with 'mismatchtest@example.com' on input#email
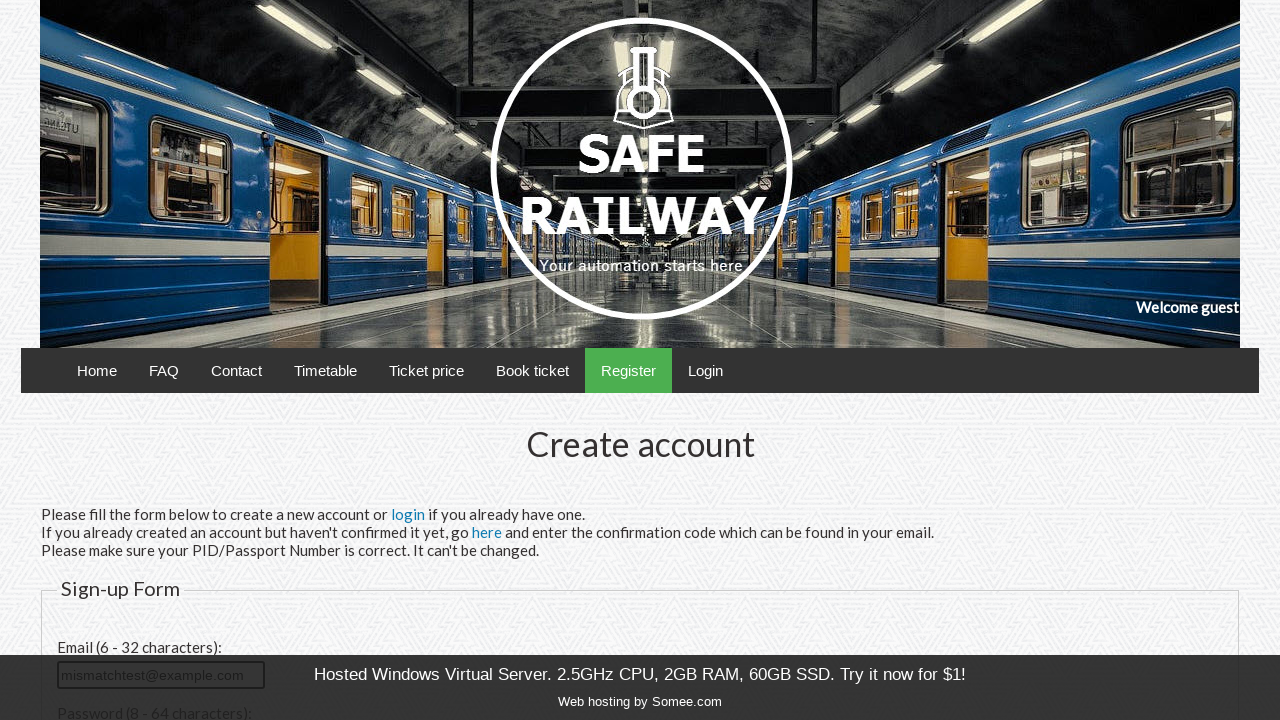

Filled password field with 'password123' on input#password
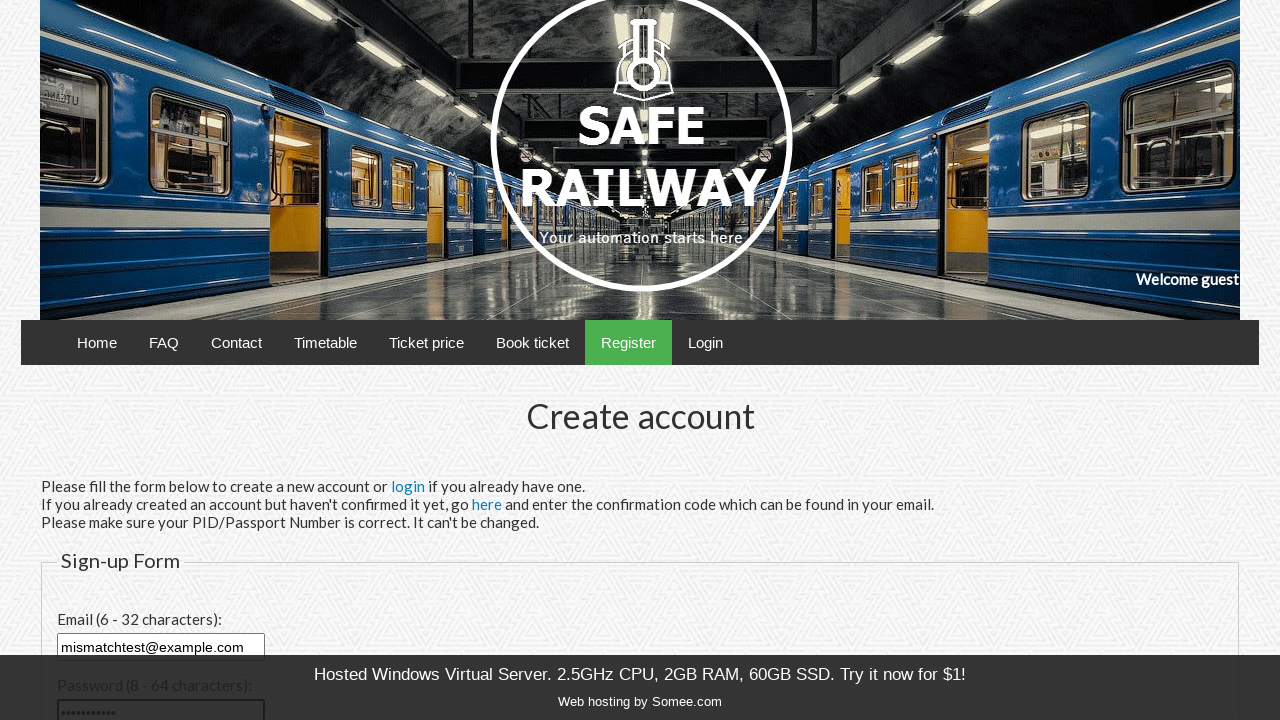

Filled confirm password field with mismatched value 'password456' on input#confirmPassword
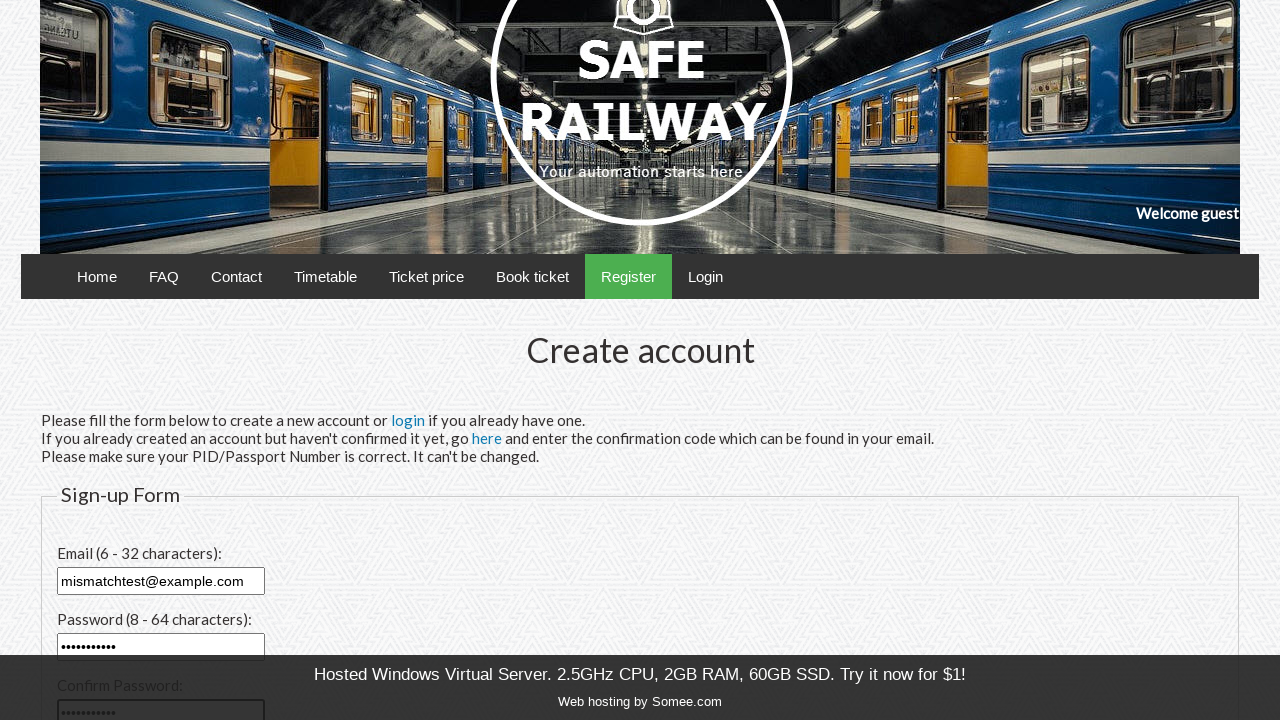

Filled PID field with 'pidtest123' on input#pid
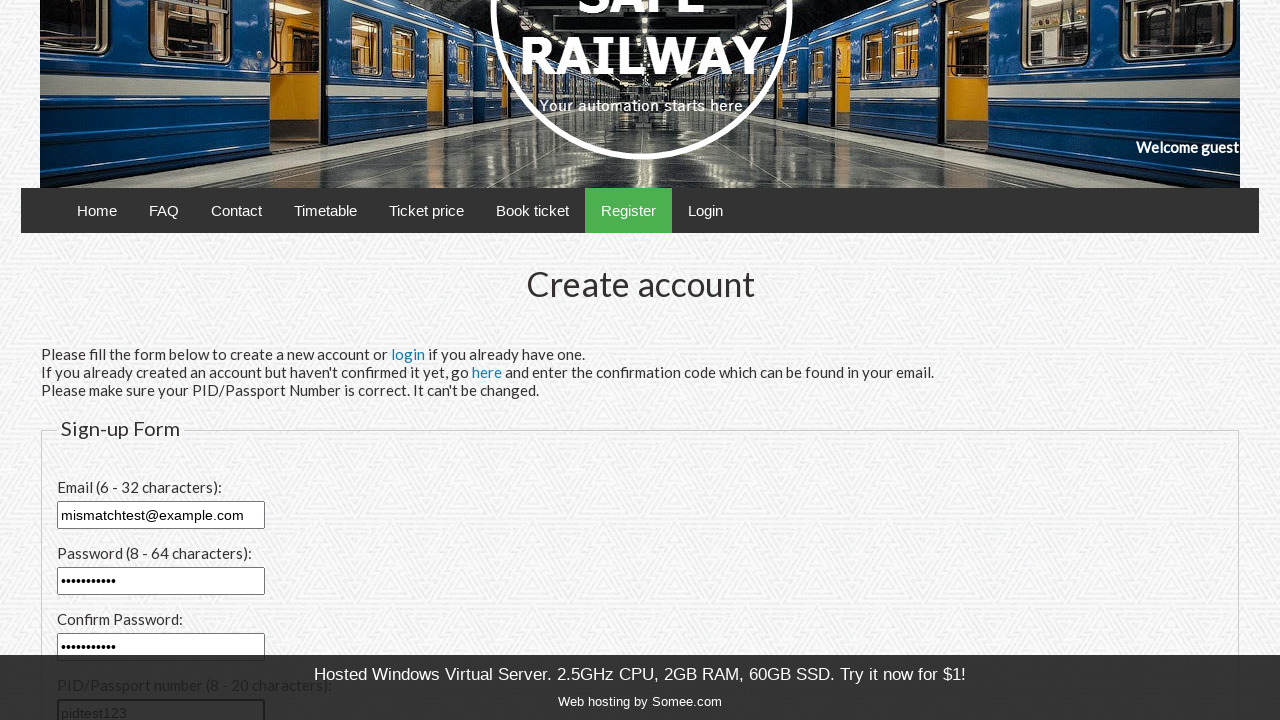

Scrolled to ensure PID field visibility
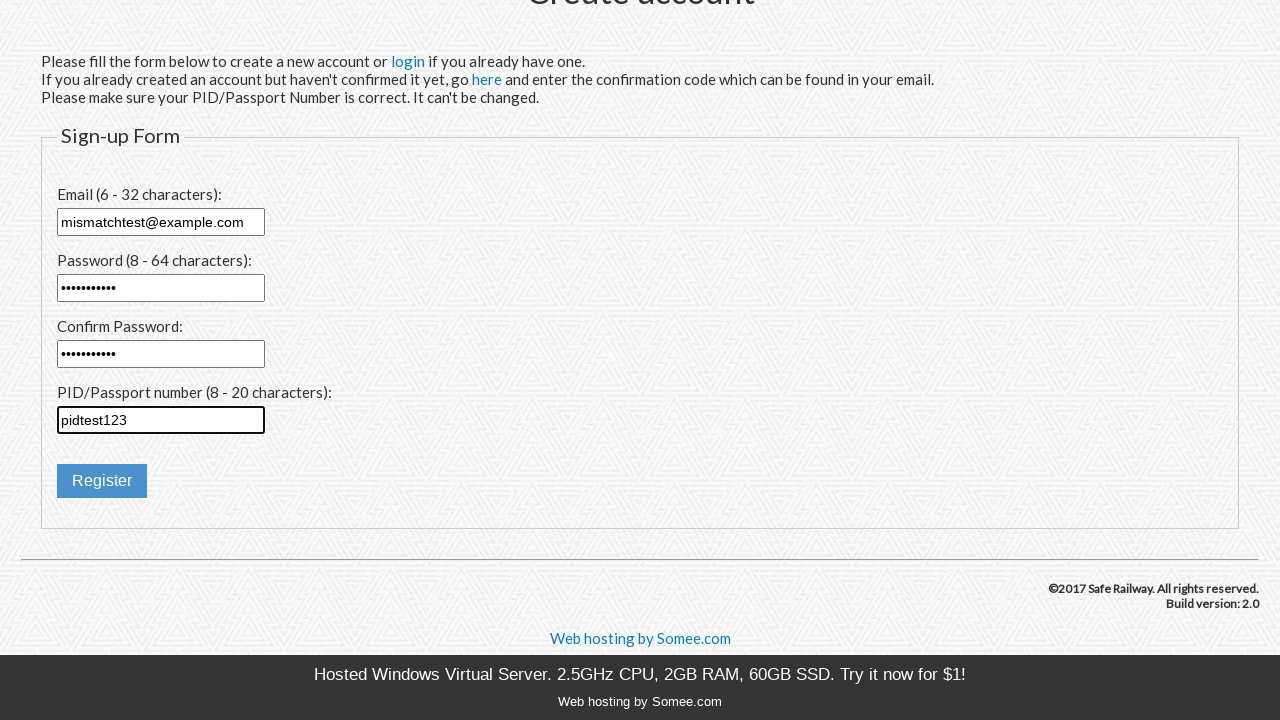

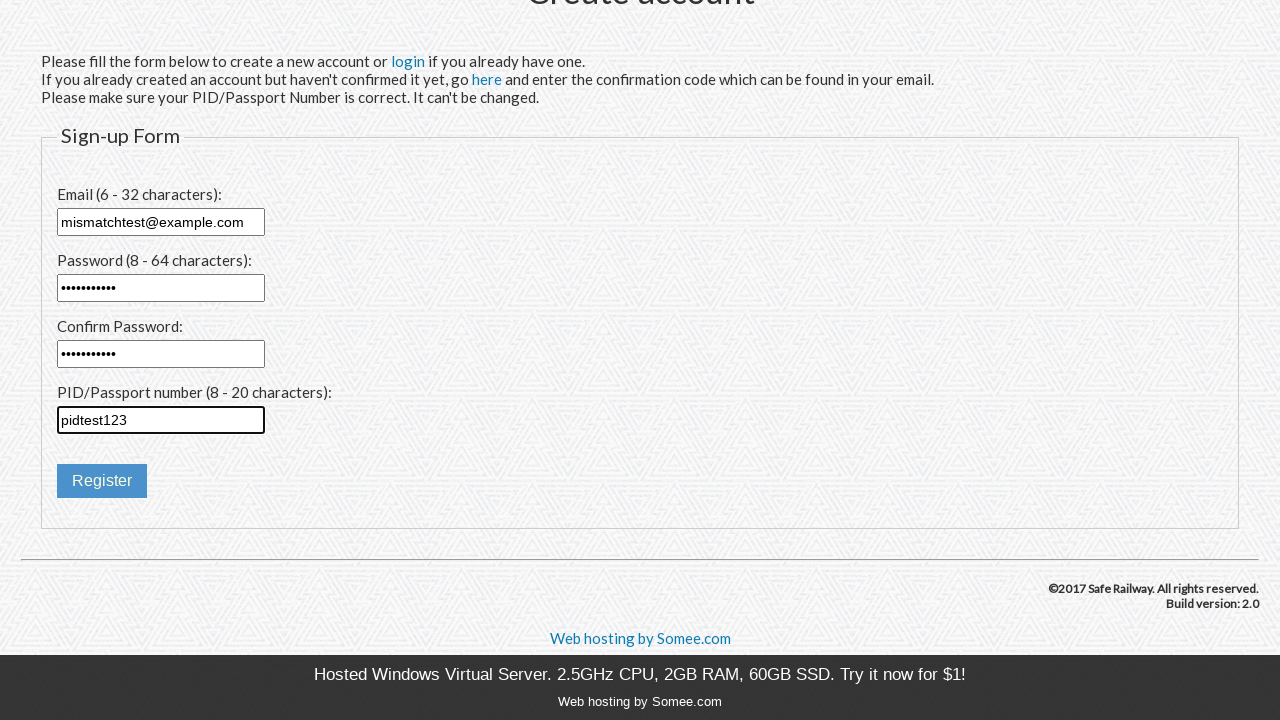